Navigates through multiple websites demonstrating browser navigation methods including back, forward, and refresh operations

Starting URL: https://email.gov.in/

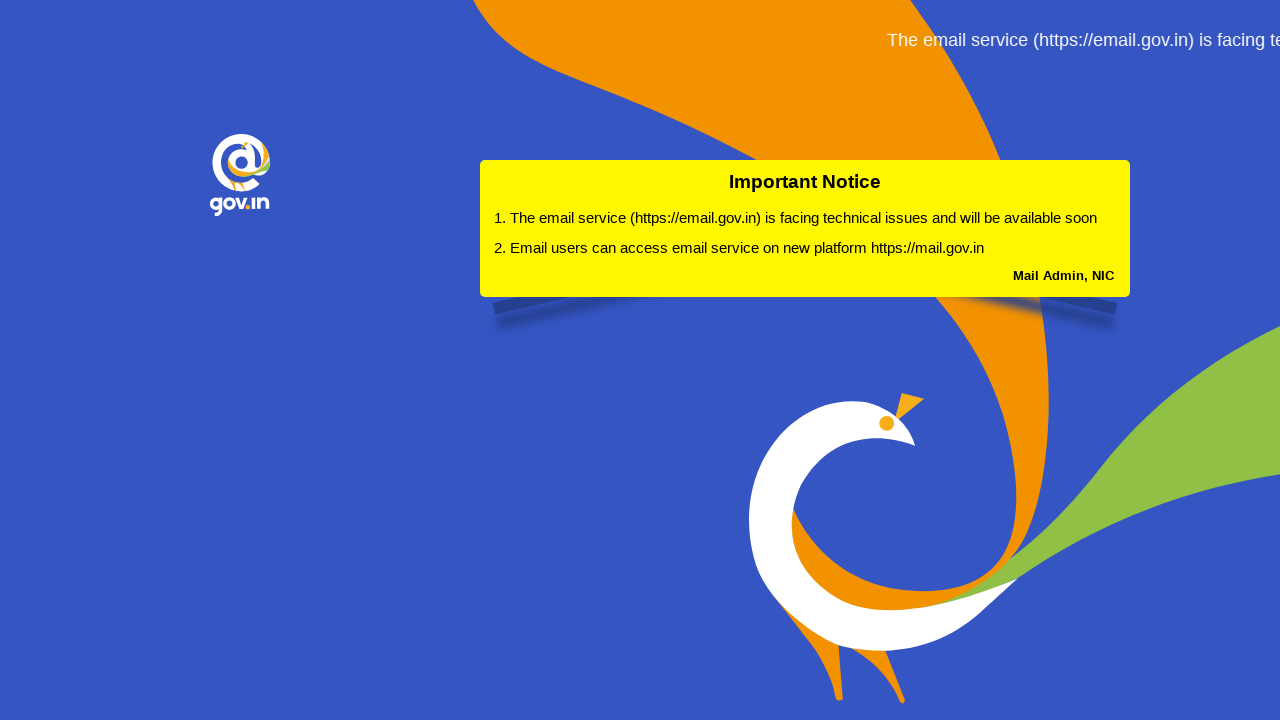

Retrieved page title from email.gov.in
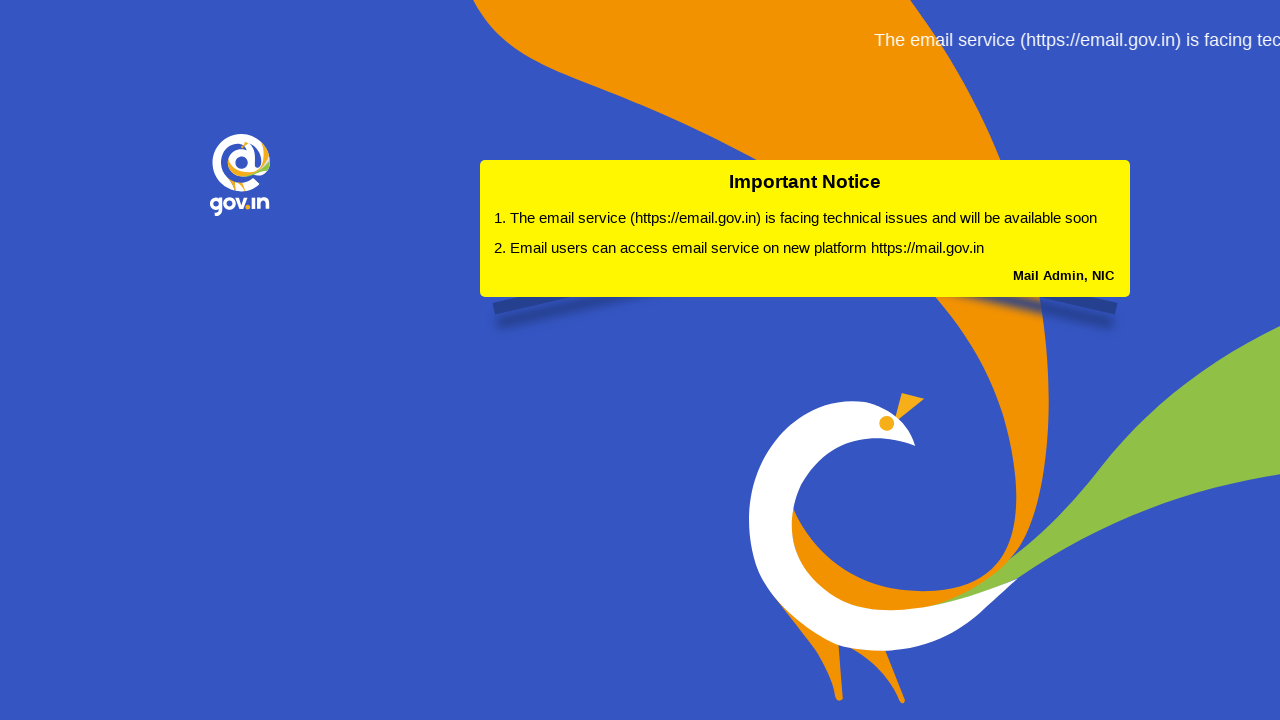

Retrieved current URL
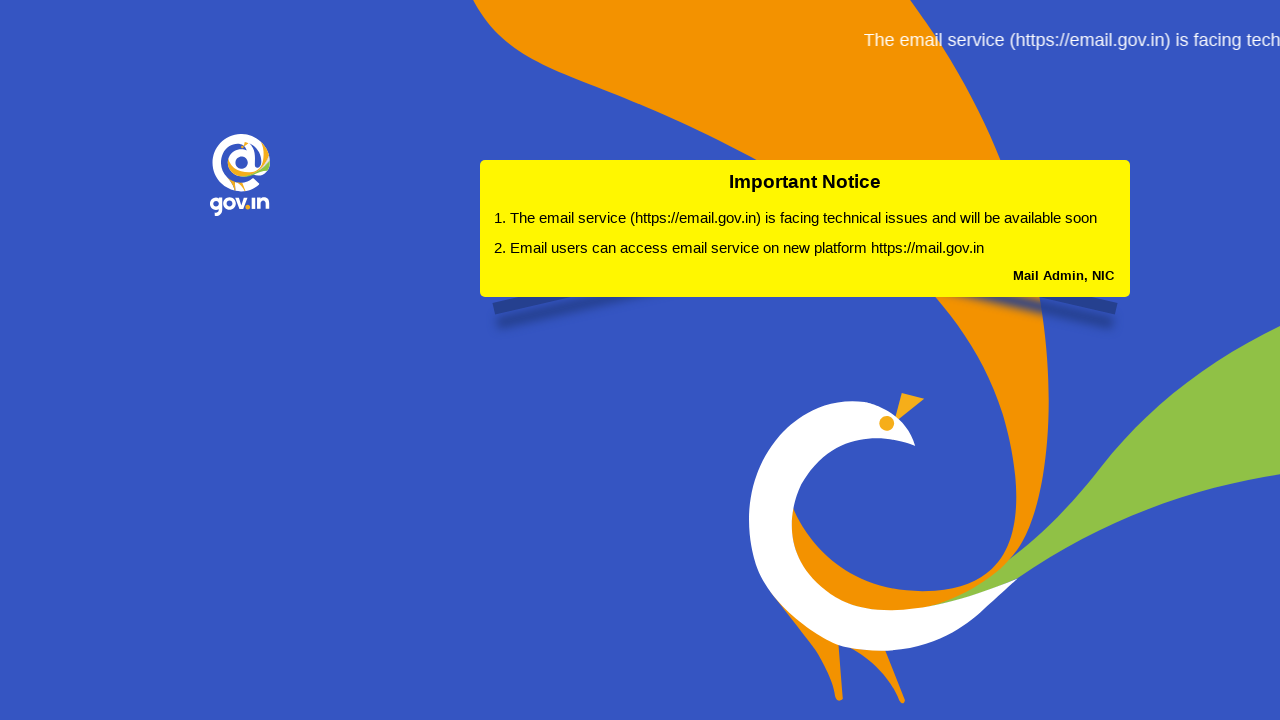

Retrieved page source content
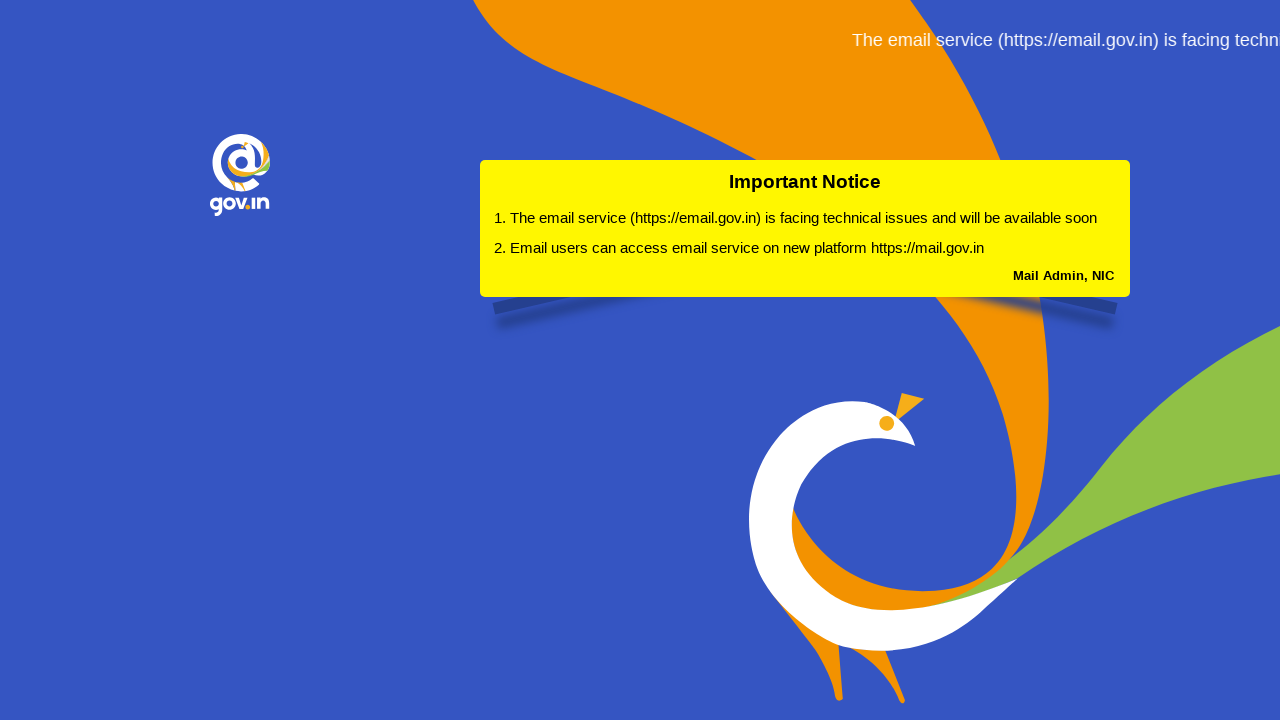

Navigated to Flipkart website
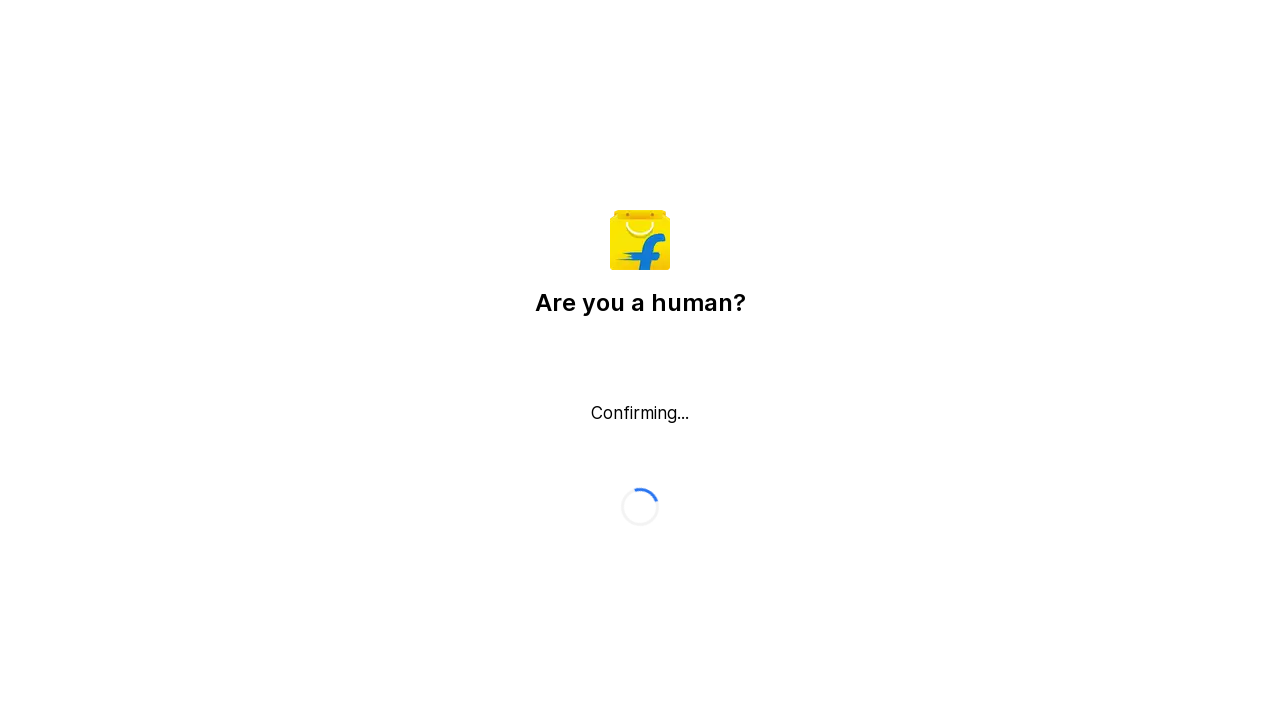

Navigated to Myntra website
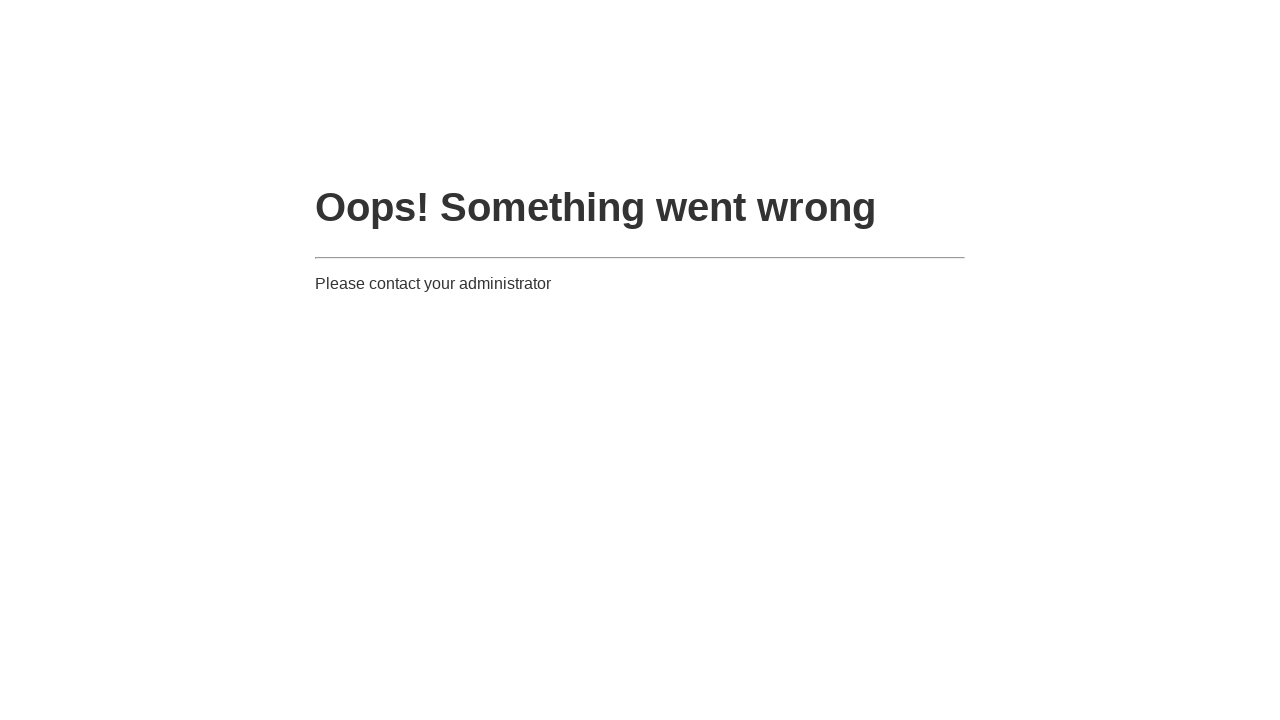

Refreshed the current Myntra page
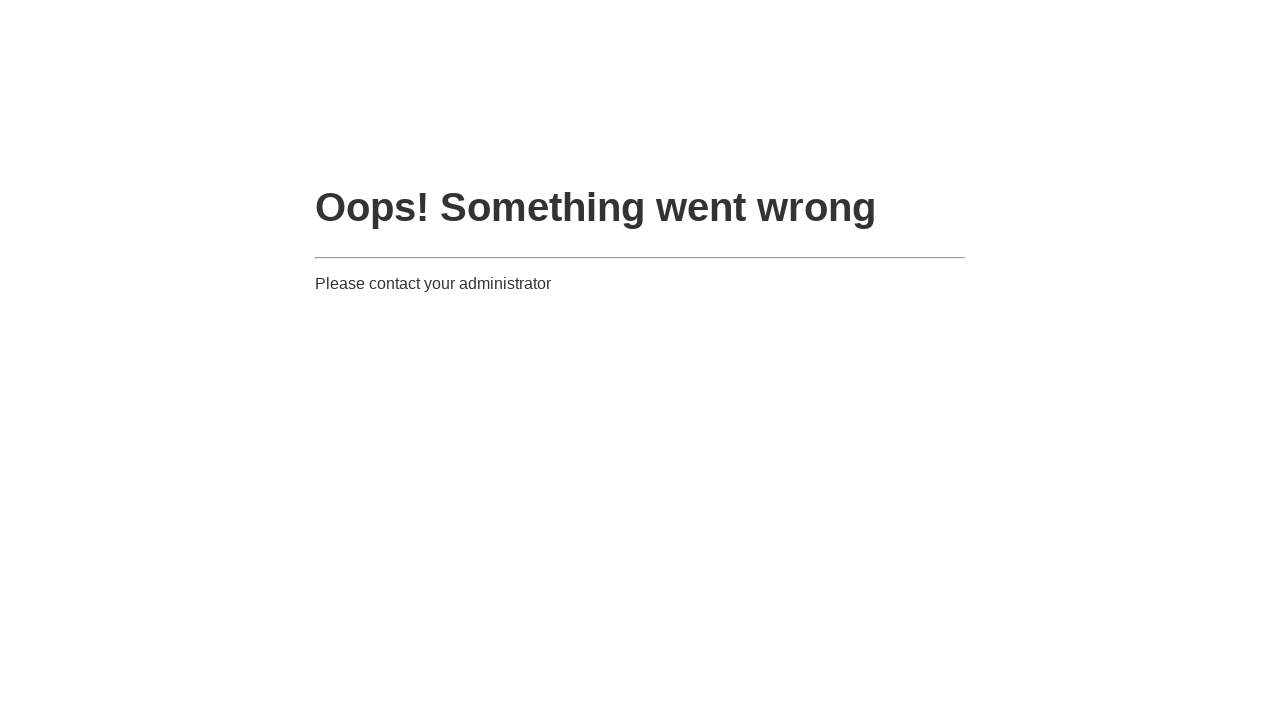

Navigated back to Flipkart using browser back button
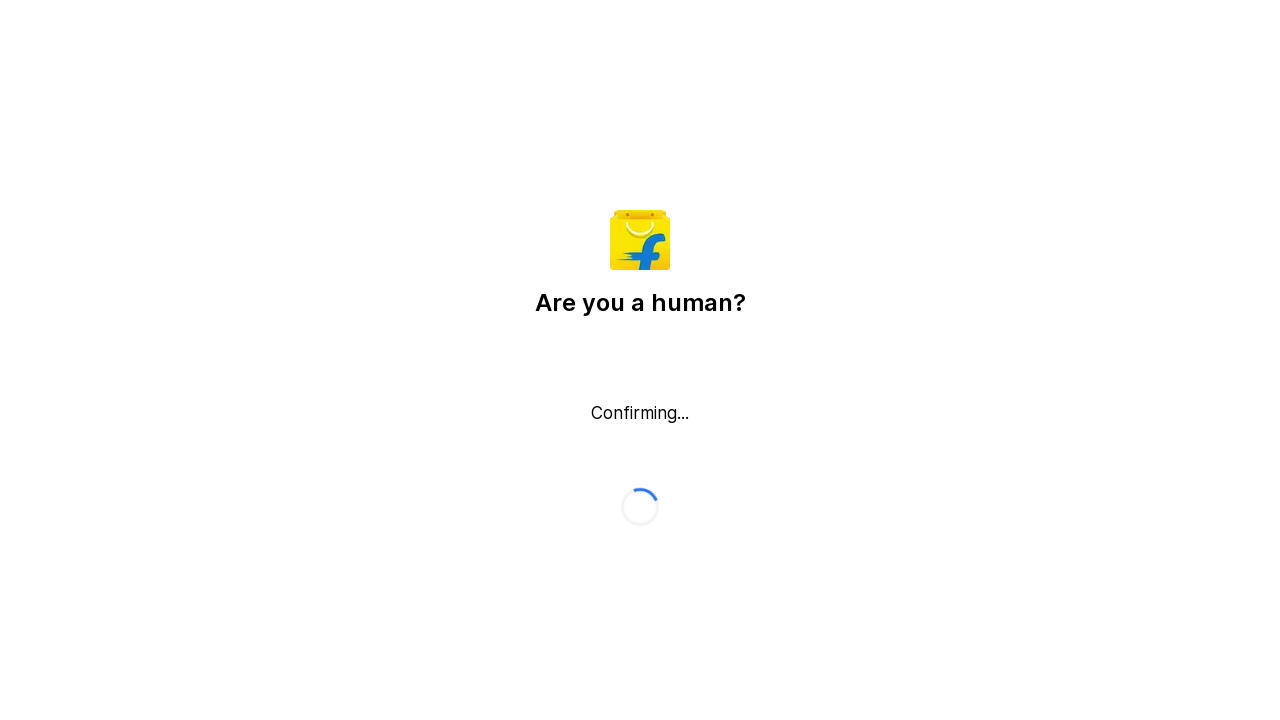

Navigated forward to Myntra using browser forward button
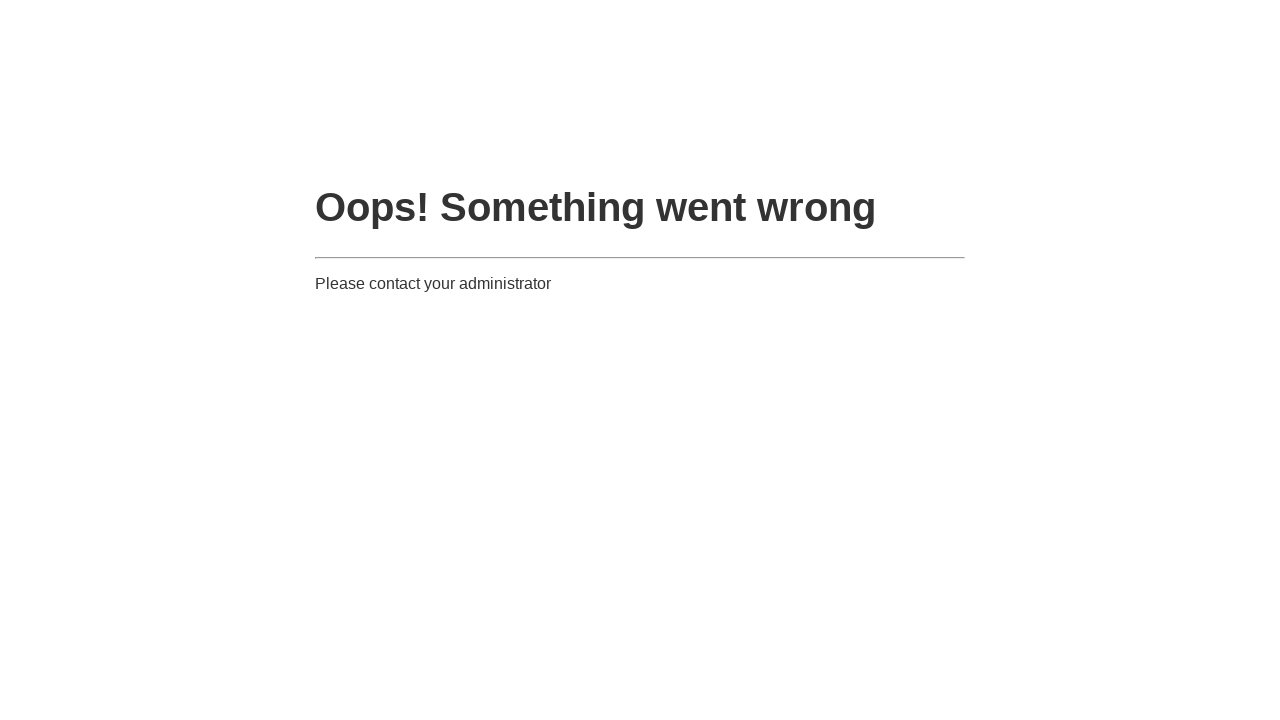

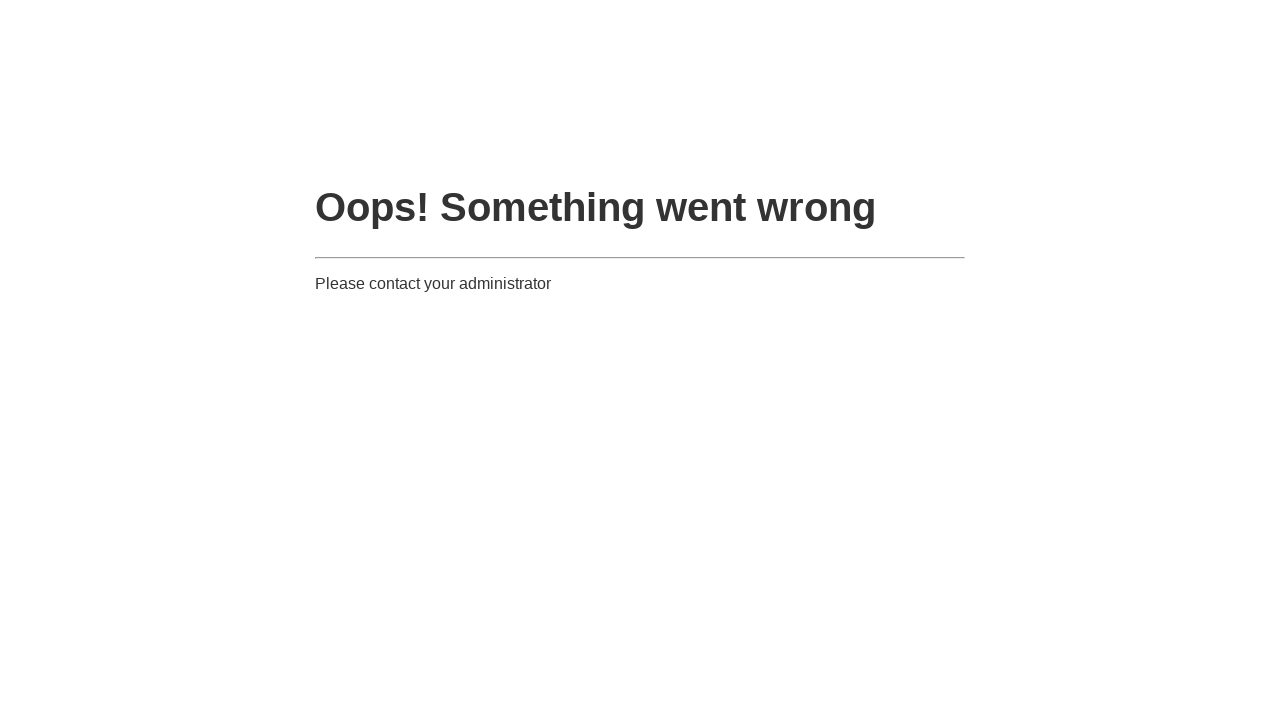